Navigates to the LIC India pension group schemes page and verifies it loads successfully

Starting URL: https://licindia.in/web/guest/pension-group-schemes

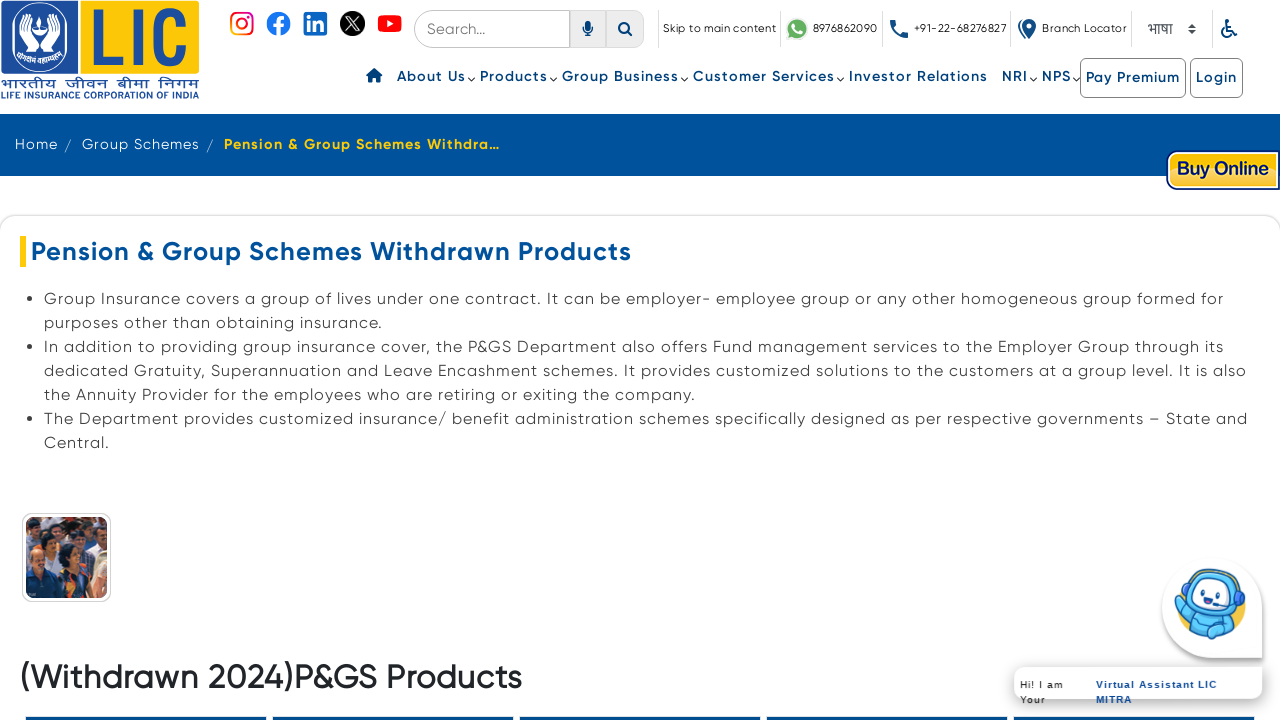

Navigated to LIC India pension group schemes page
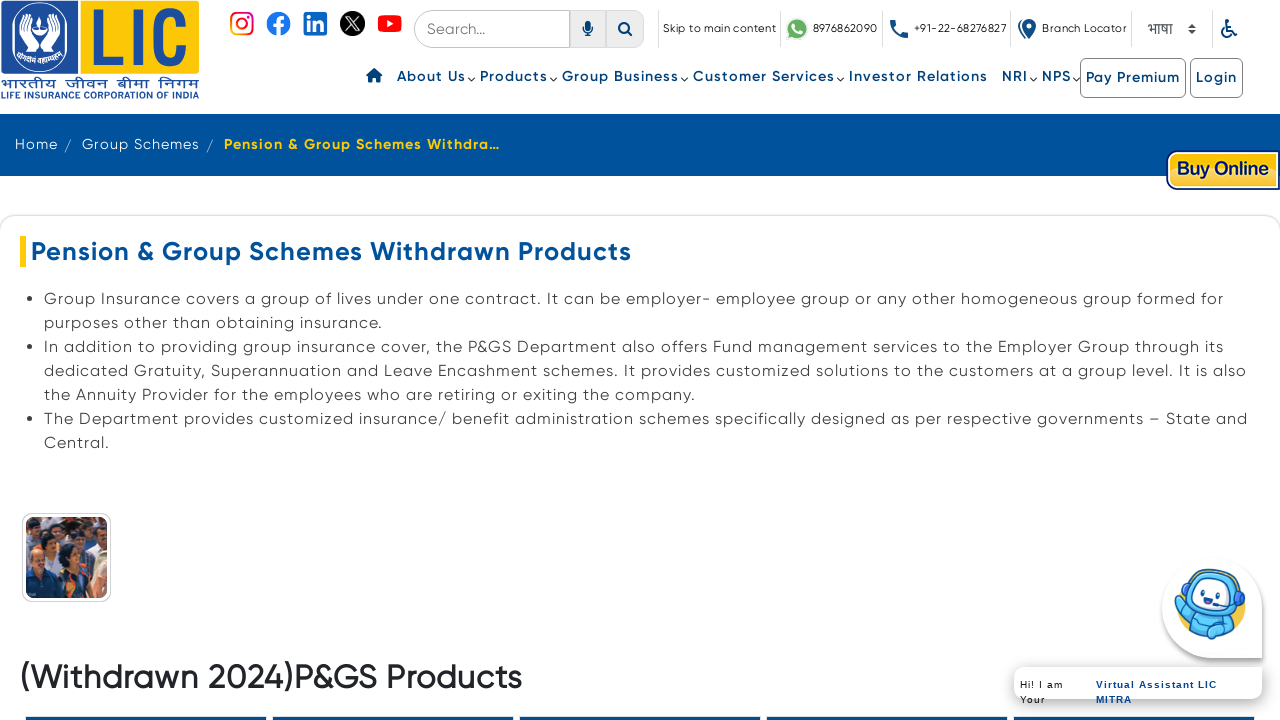

Page DOM content loaded
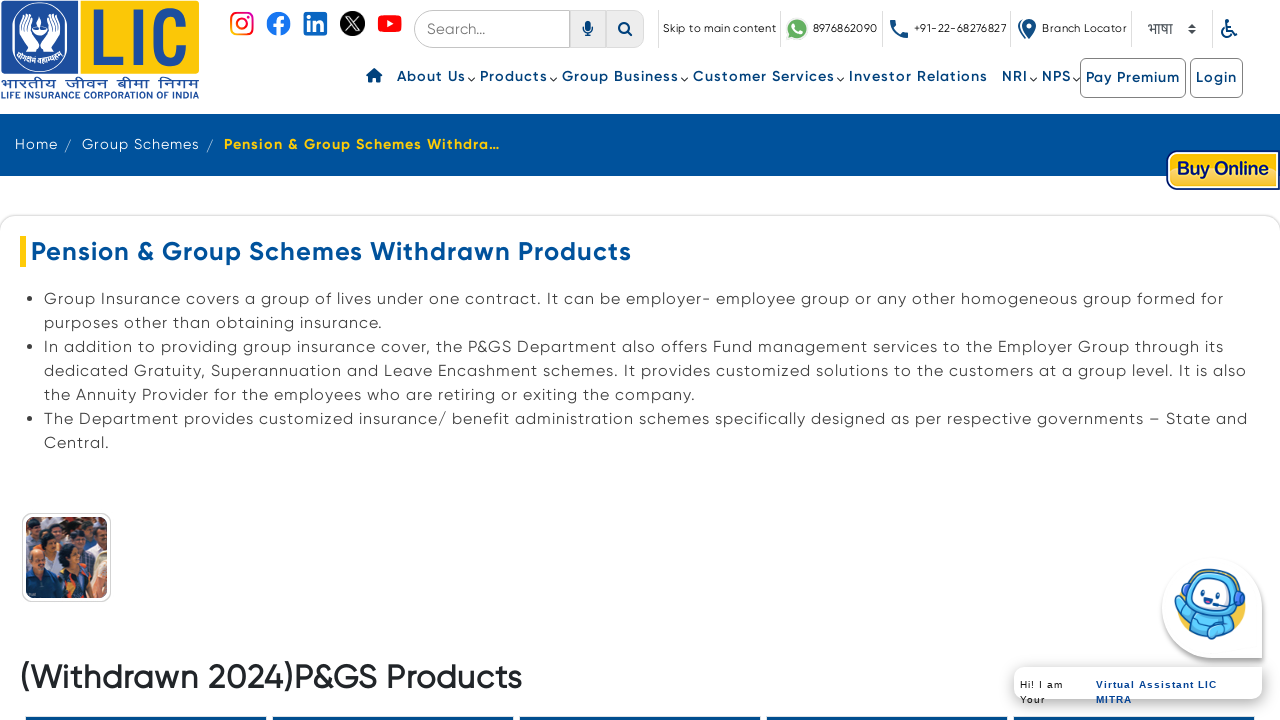

Body element is visible, page loaded successfully
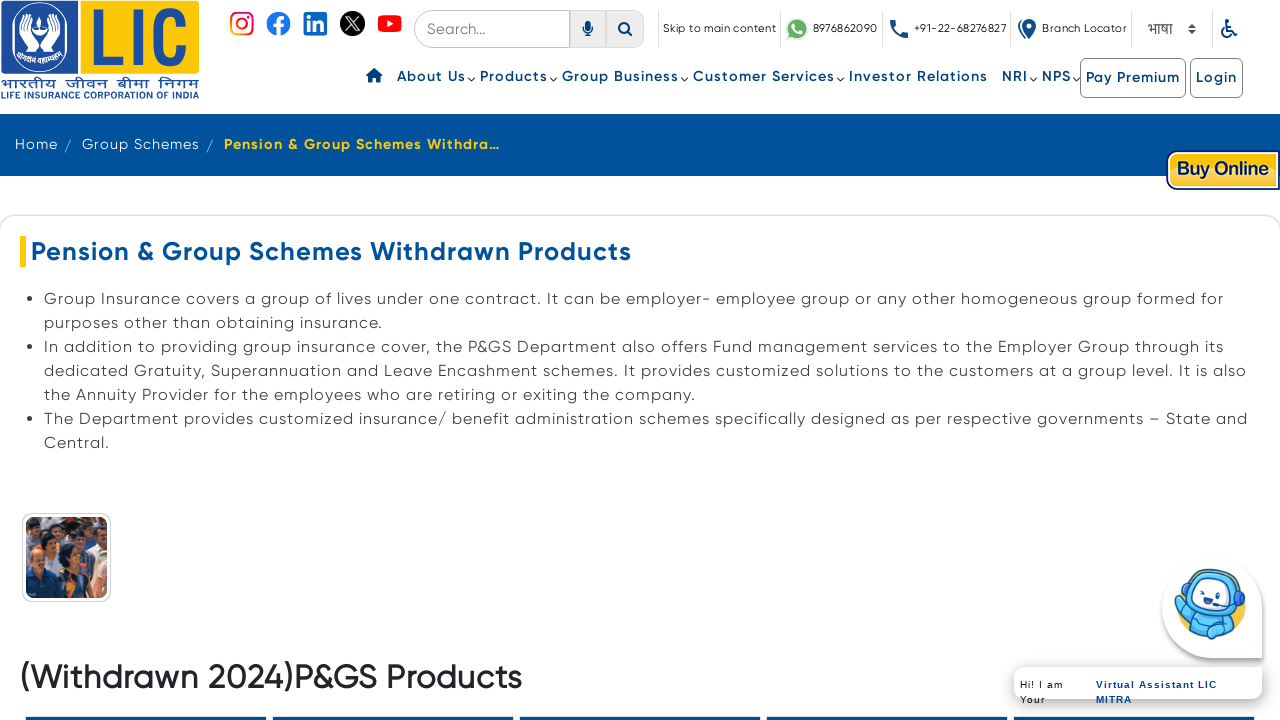

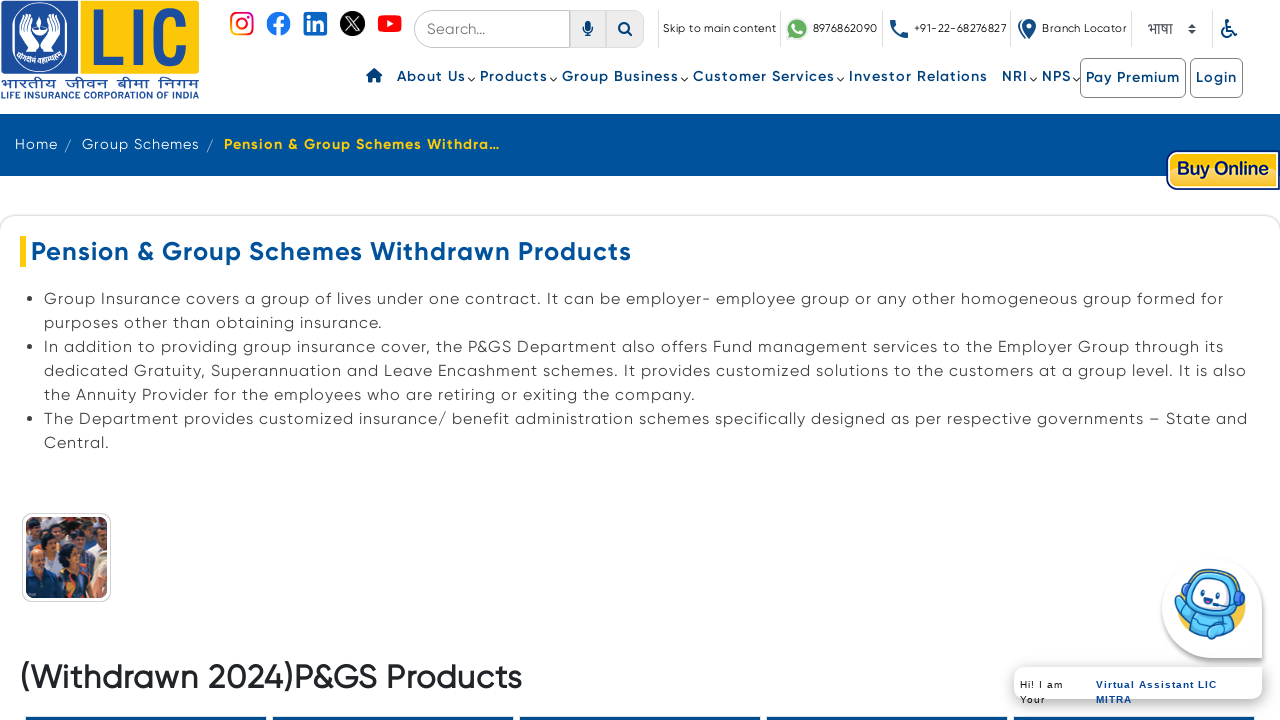